Tests text input functionality by entering text into an input field, clicking a button, and verifying the button's text updates to match the input value.

Starting URL: http://uitestingplayground.com/textinput

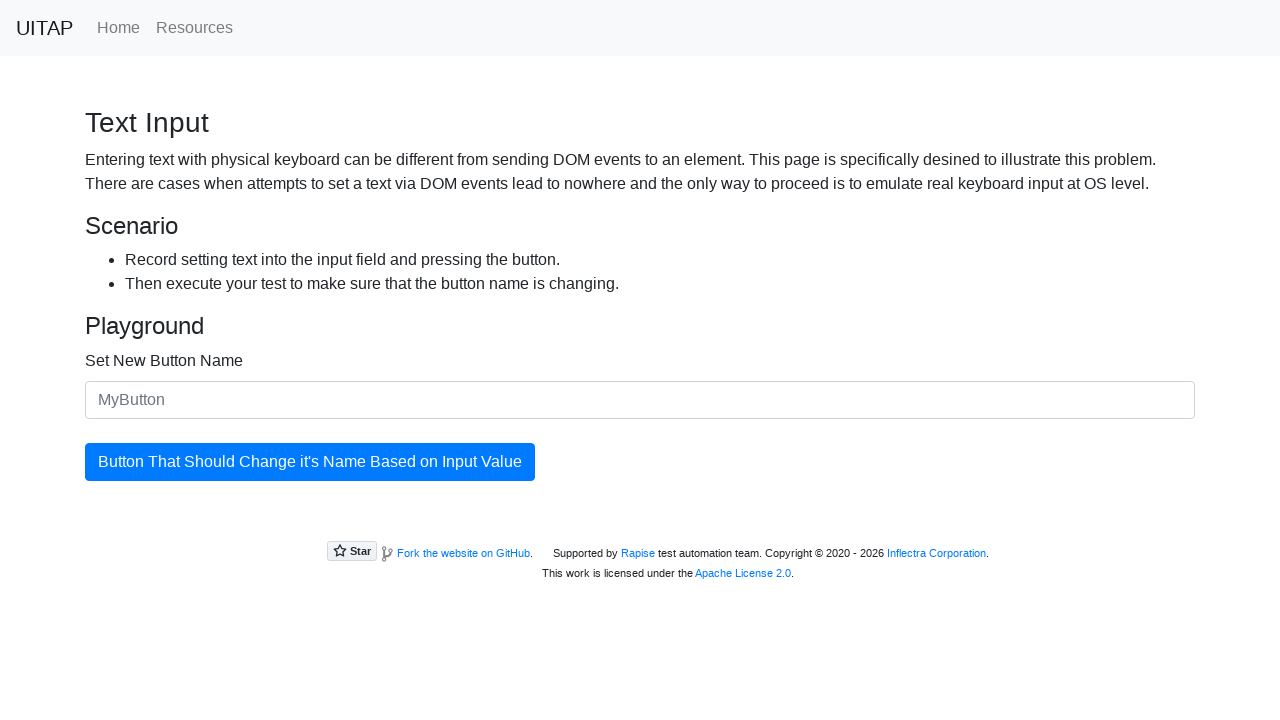

Entered 'SkyPro' into the text input field on #newButtonName
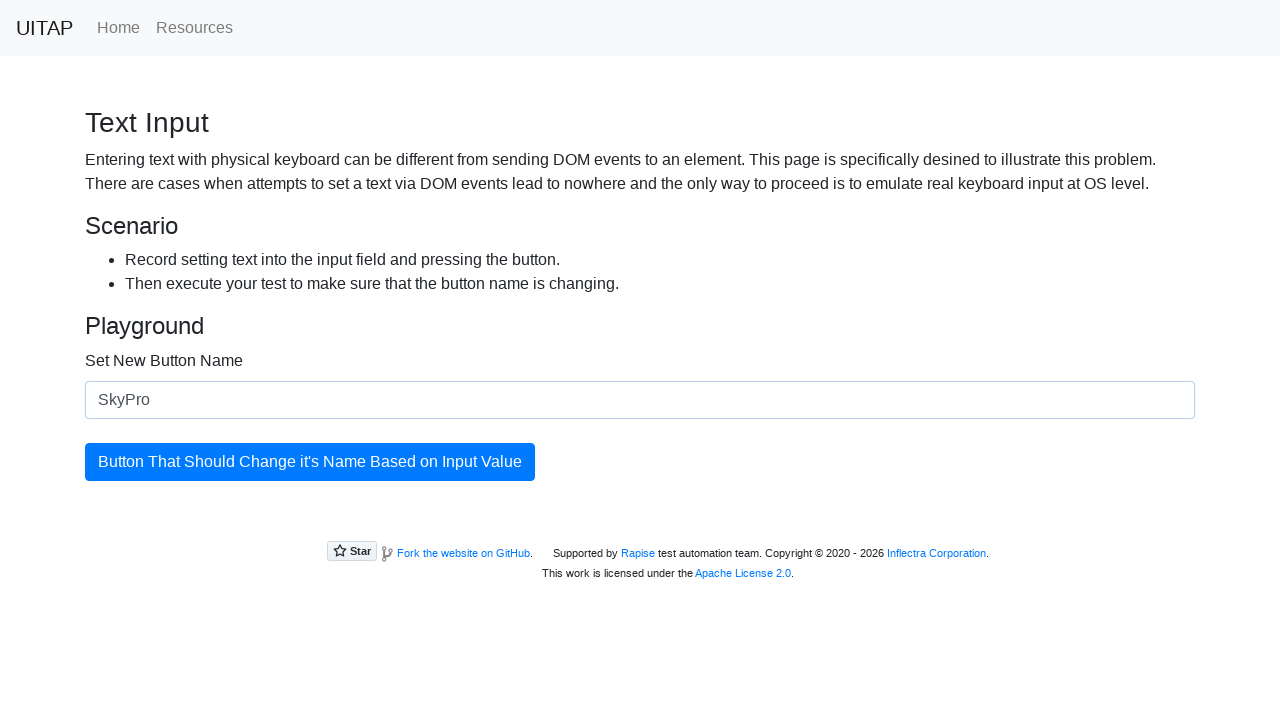

Clicked the button to update its text at (310, 462) on #updatingButton
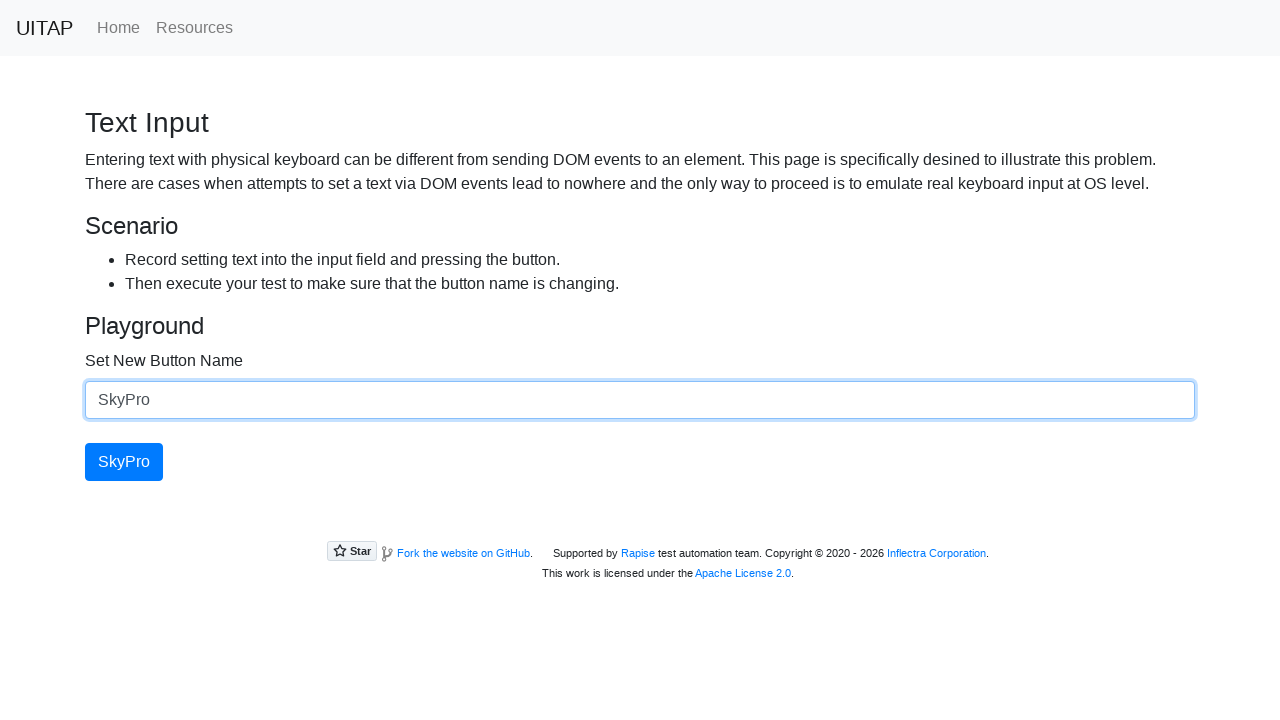

Verified button text updated to 'SkyPro'
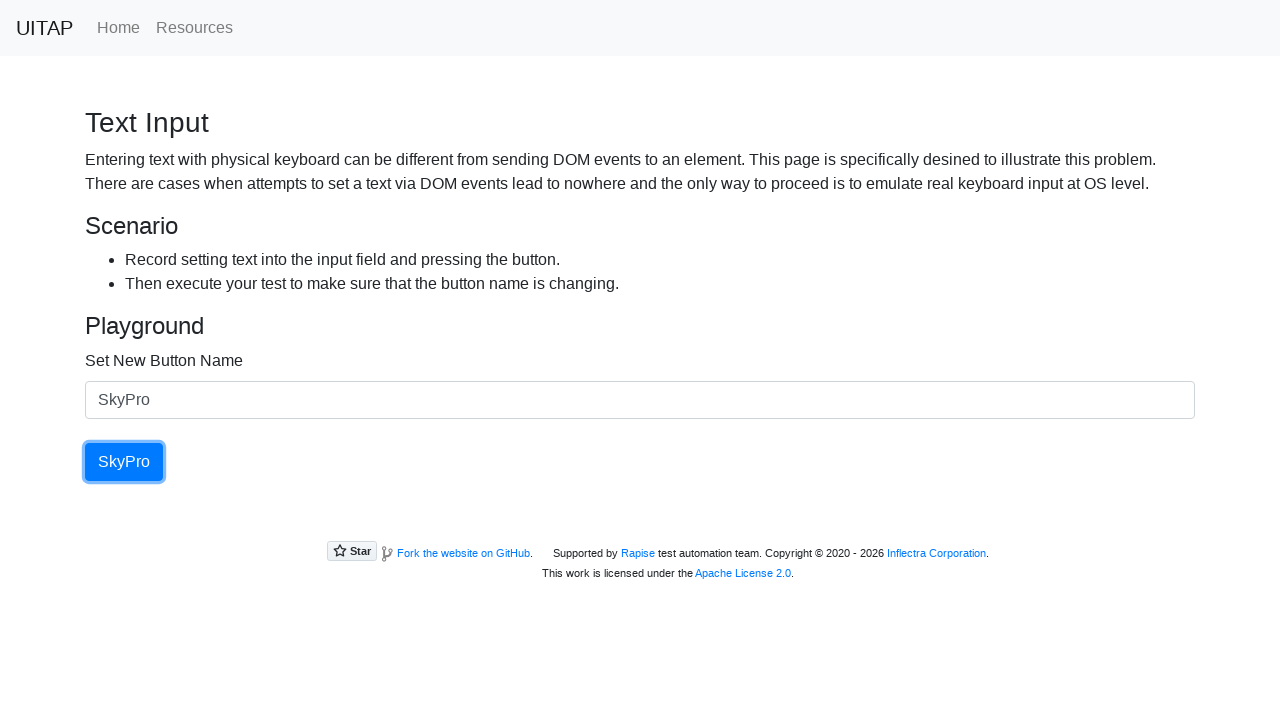

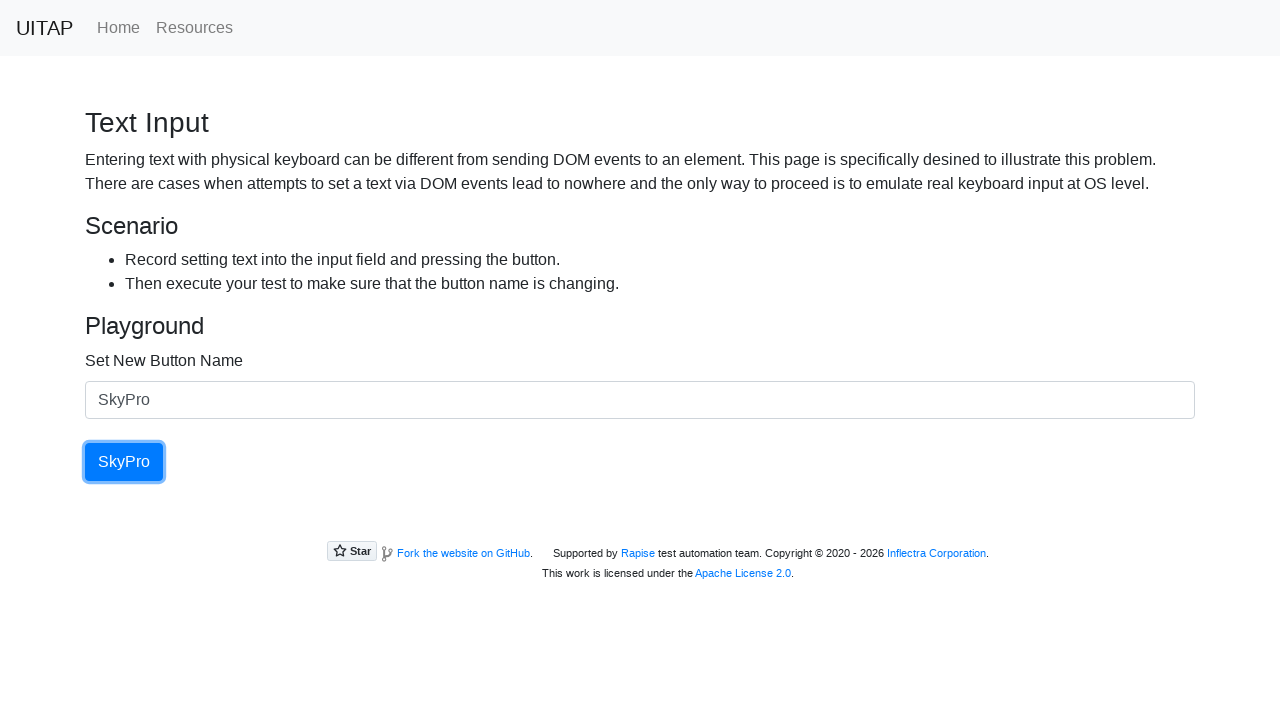